Tests text box input and radio button selection by filling a name field and checking gender radio buttons

Starting URL: https://testautomationpractice.blogspot.com/

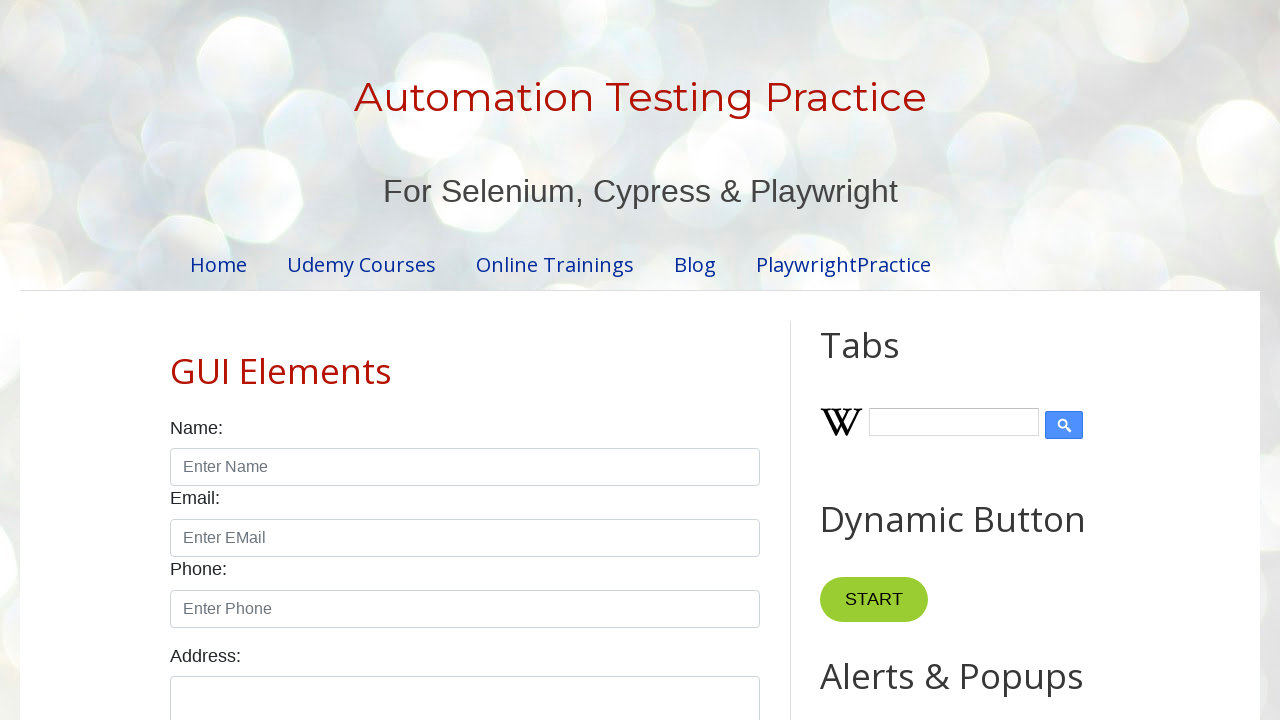

Filled name field with 'Alparslan' on #name
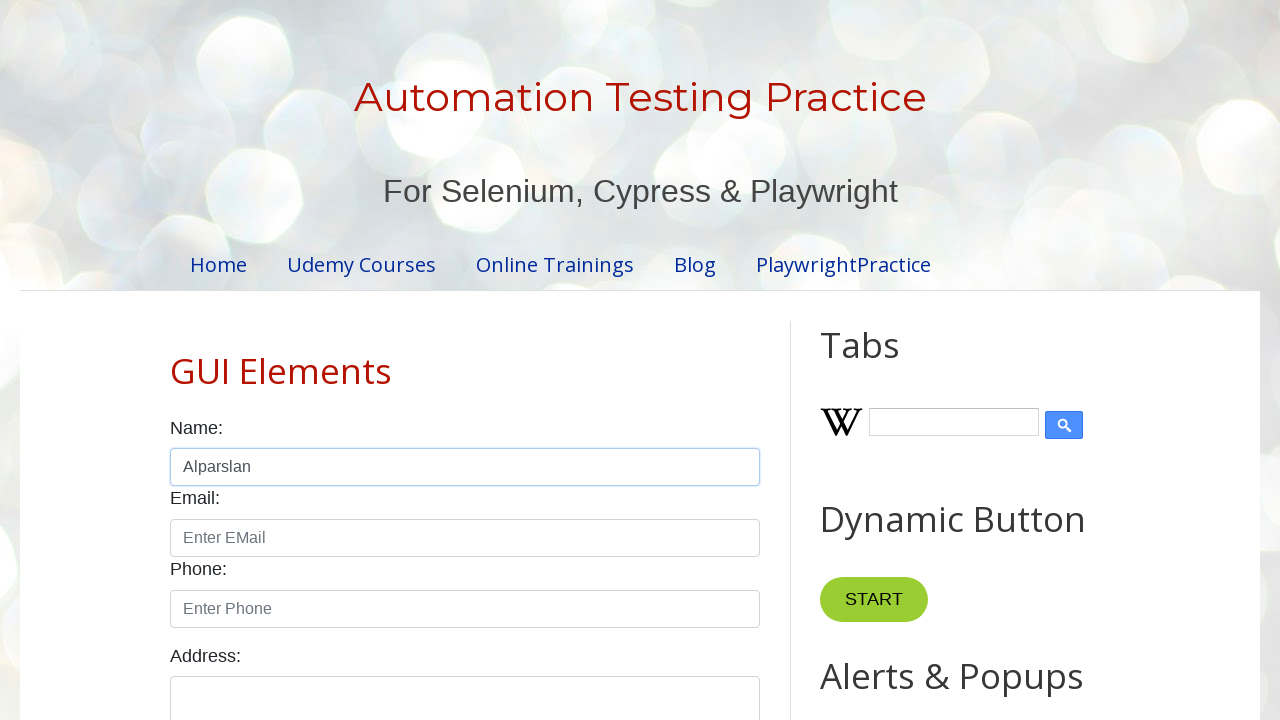

Selected male radio button at (176, 360) on #male
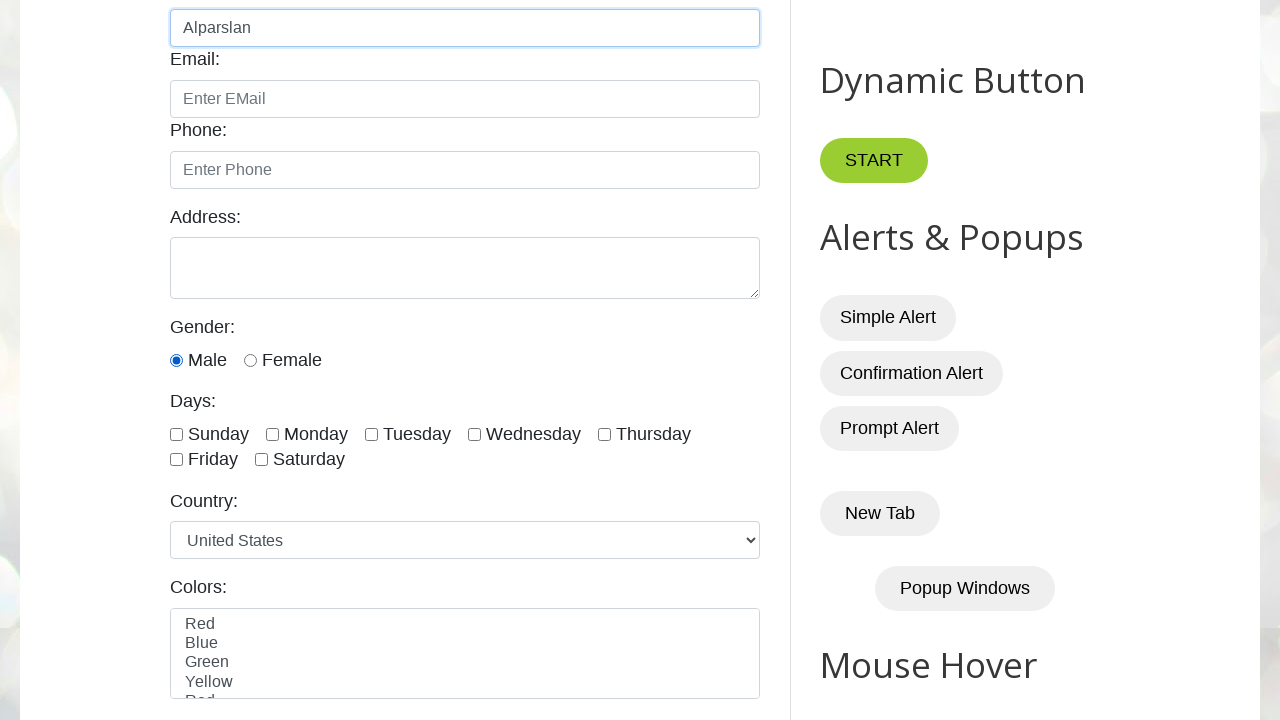

Selected female radio button at (292, 360) on internal:text="Female"i
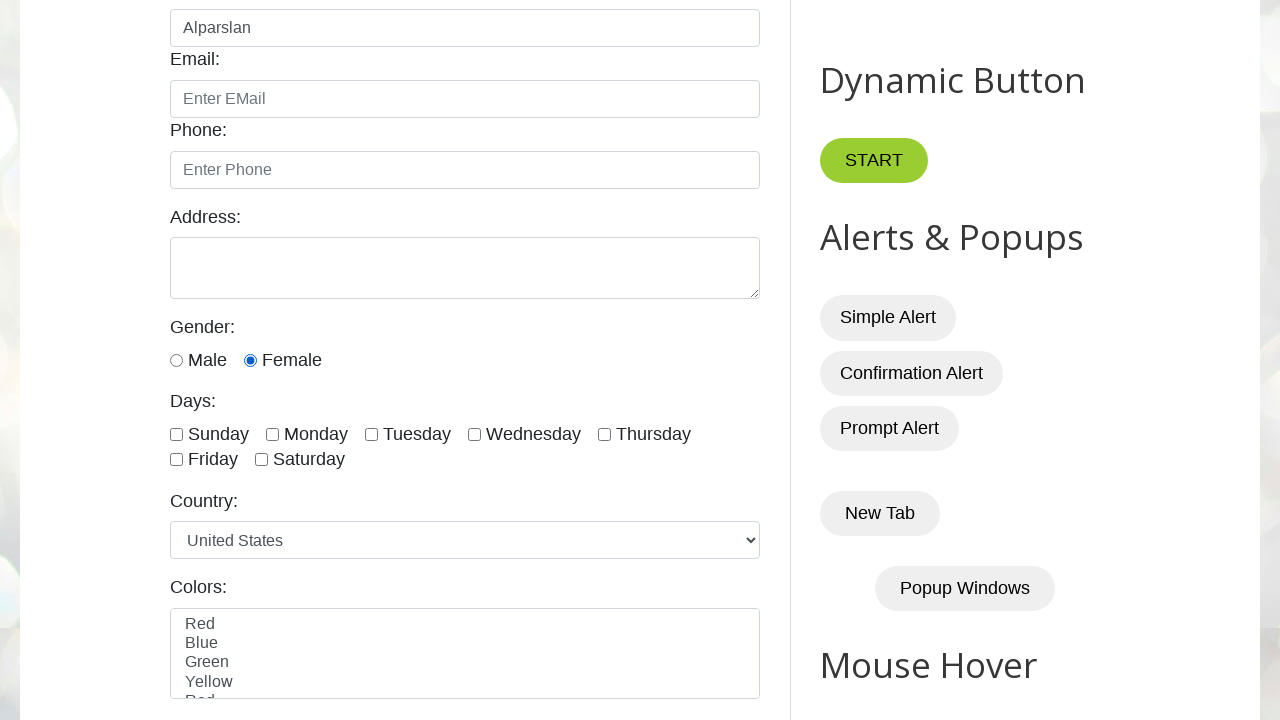

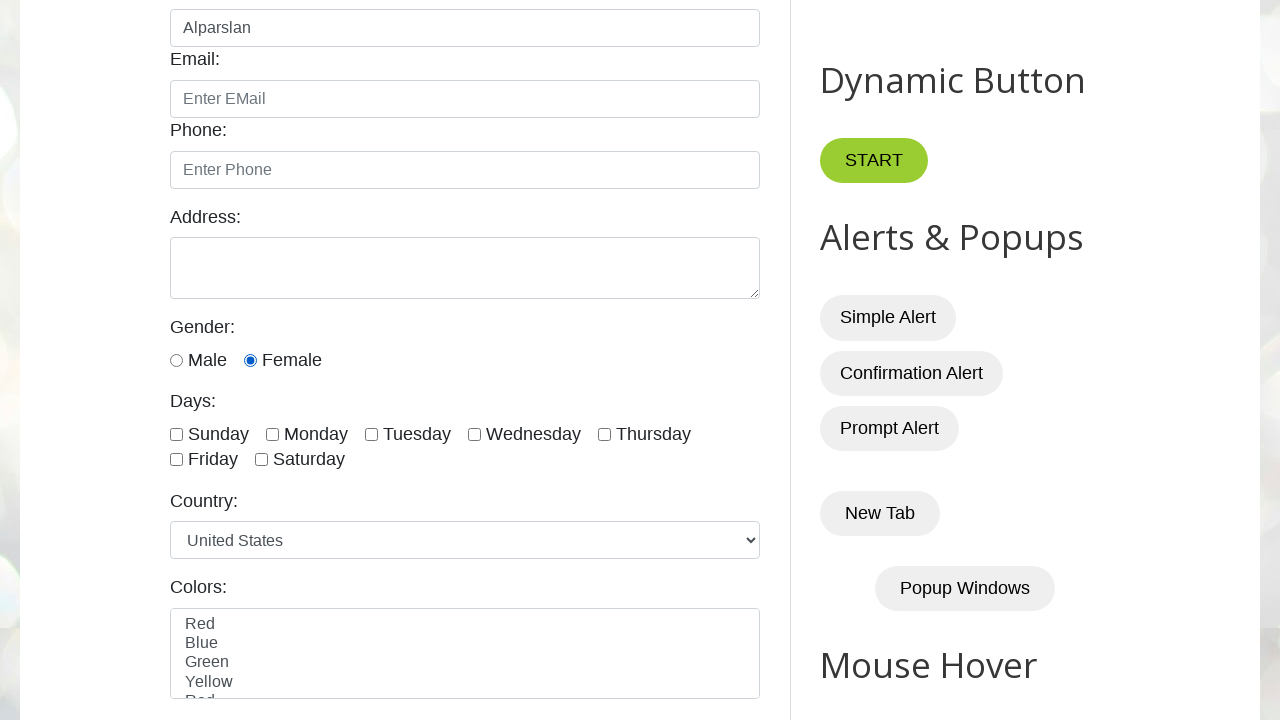